Tests firstName field validation with mixed case and special characters less than 50

Starting URL: https://buggy.justtestit.org/register

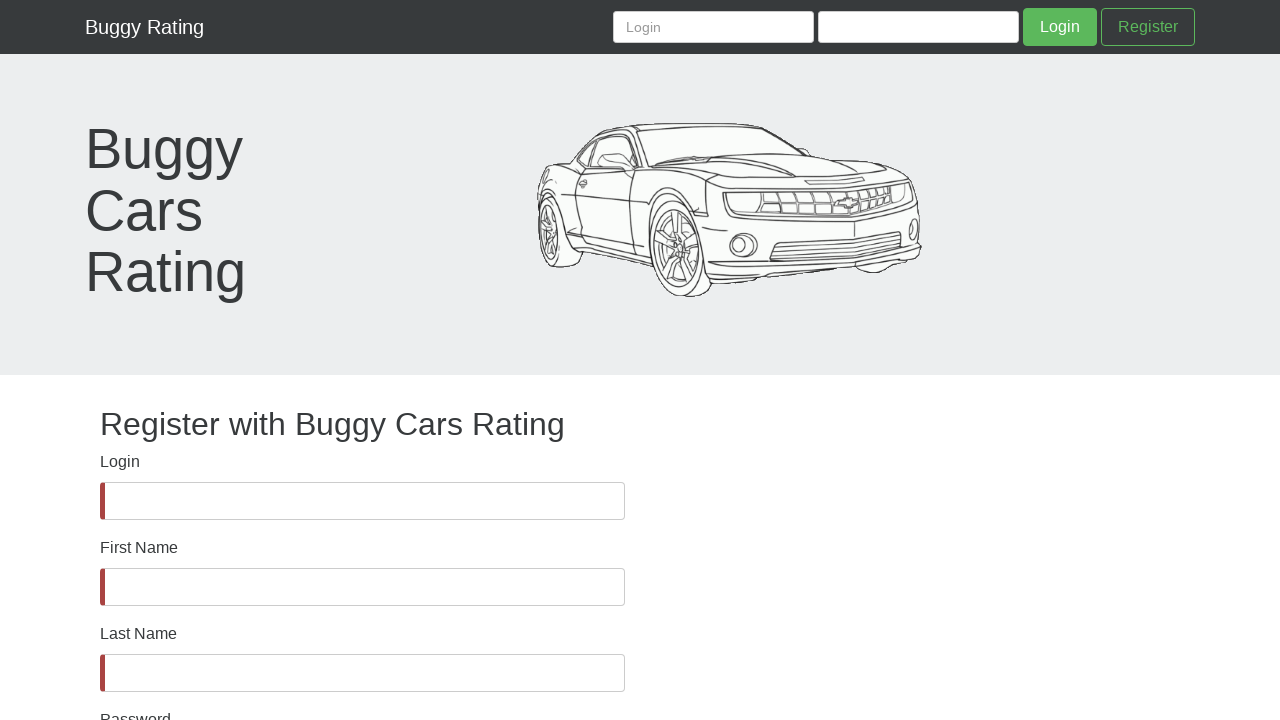

Waited for firstName field to be visible
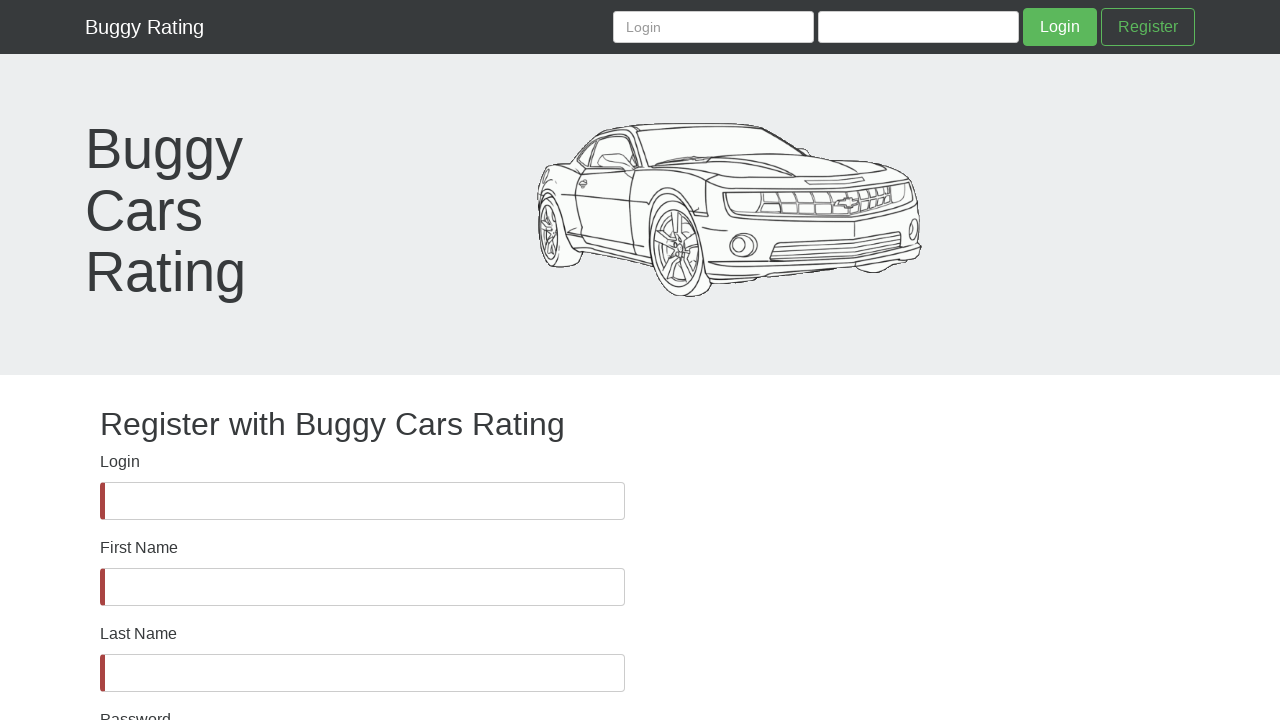

Filled firstName field with mixed case and special characters: 'hihhhfrhrfirJNRIF@#$%^&*(#$%^' on #firstName
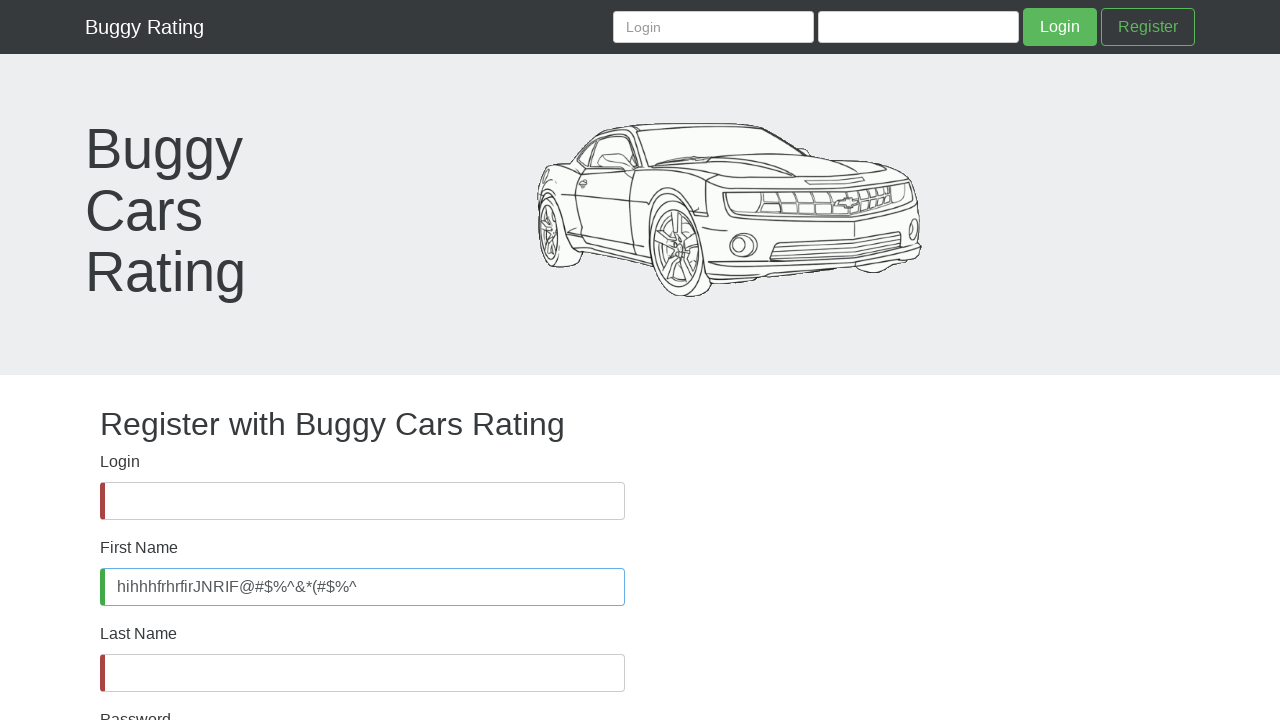

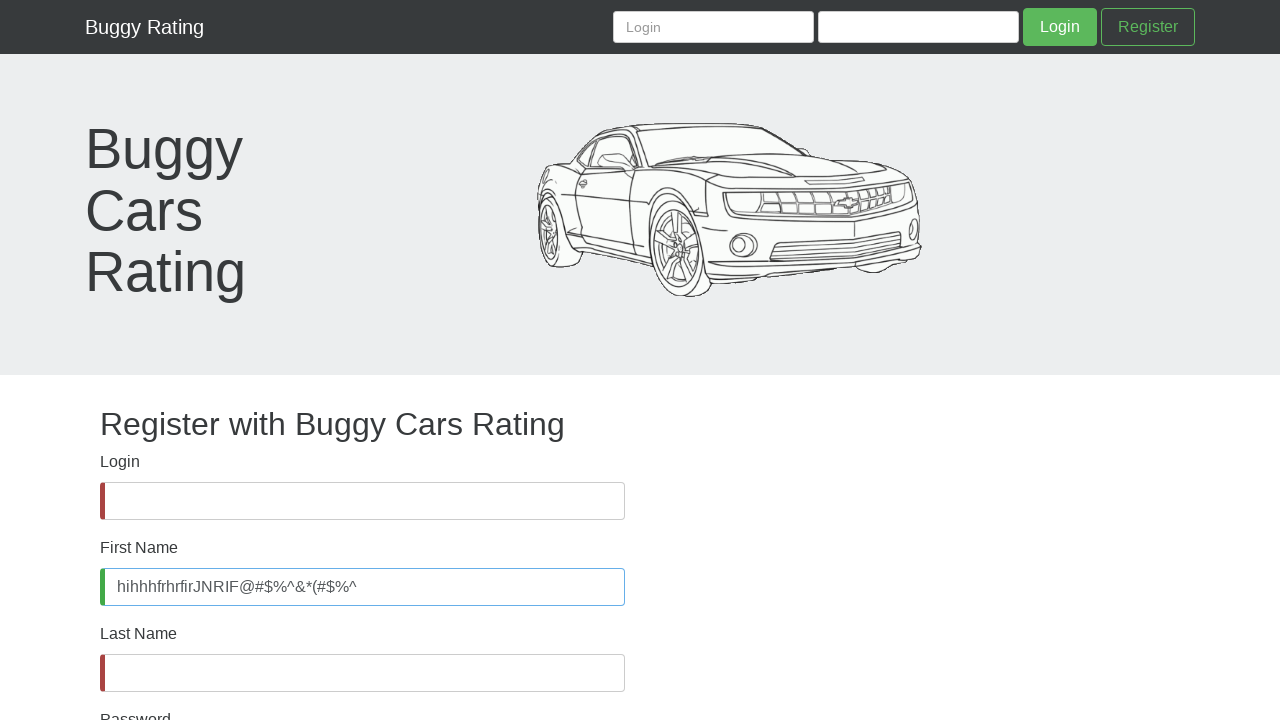